Tests frame handling by switching into an iframe, verifying an element is displayed, then switching back to main content and navigating to another page

Starting URL: https://jqueryui.com/draggable/

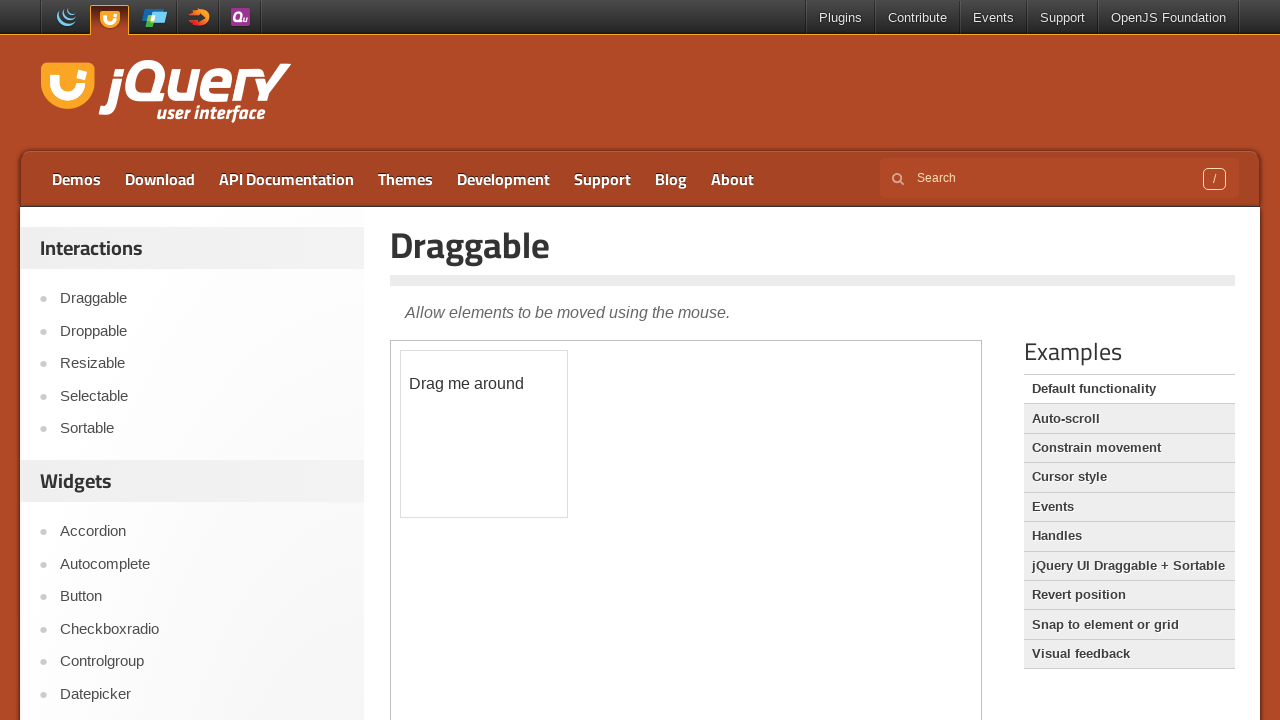

Located the demo iframe
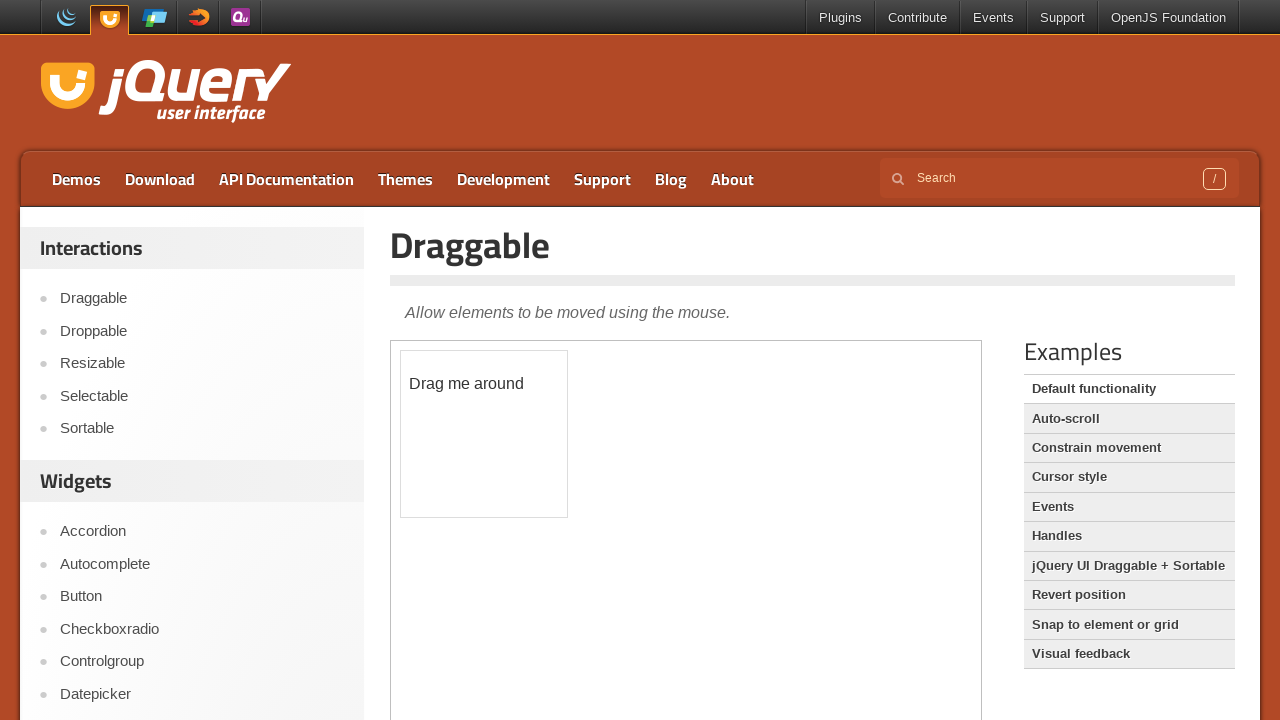

Verified draggable element 'Drag me around' is visible in the iframe
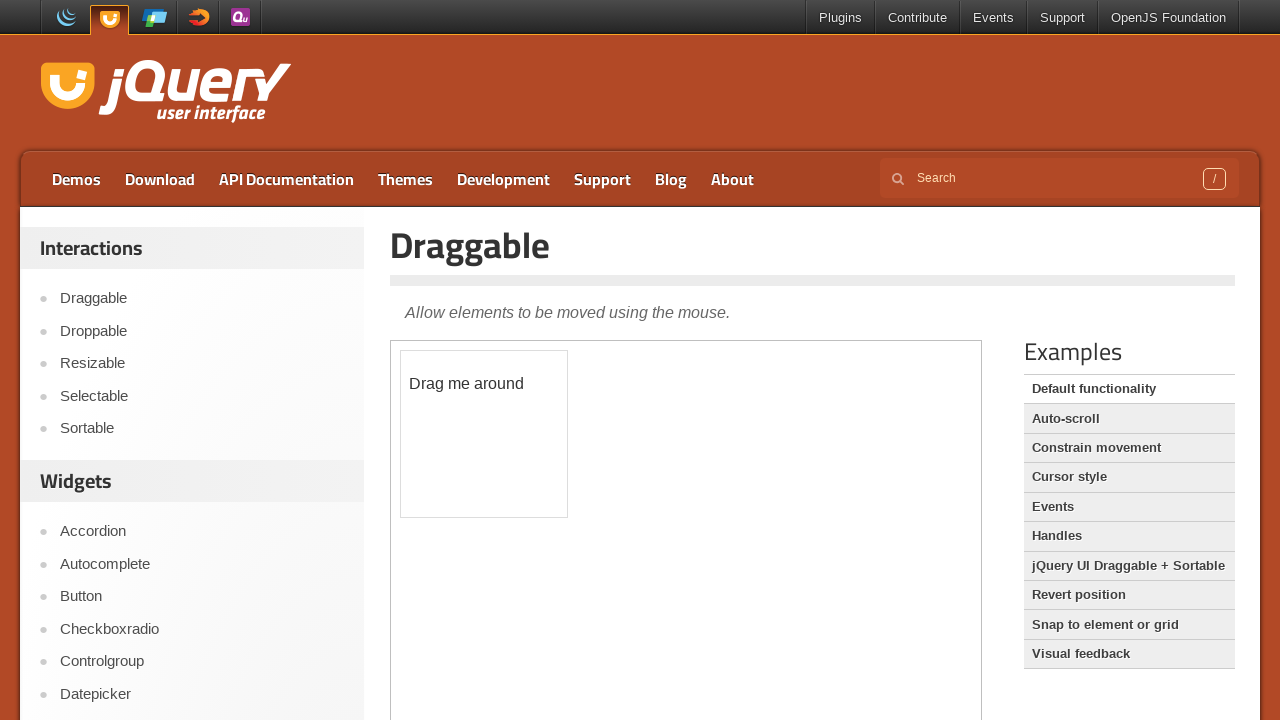

Clicked on the Droppable link in main content to navigate away from the draggable demo at (202, 331) on text=Droppable
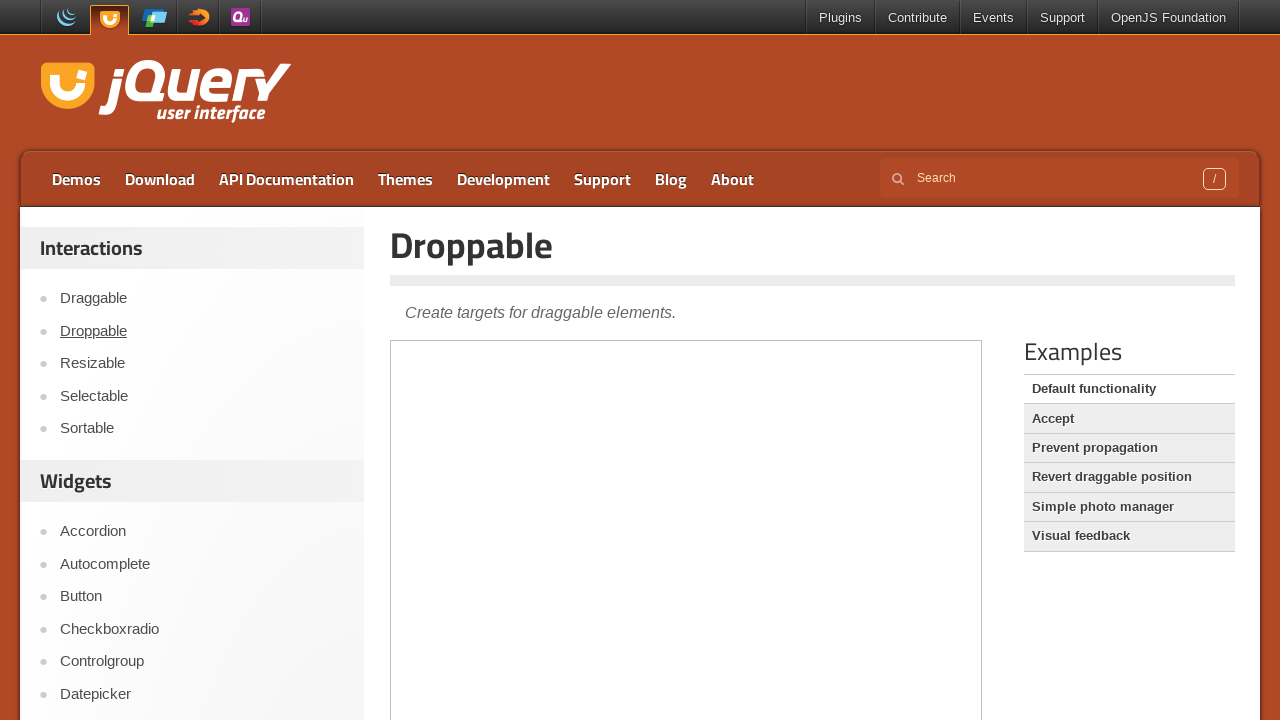

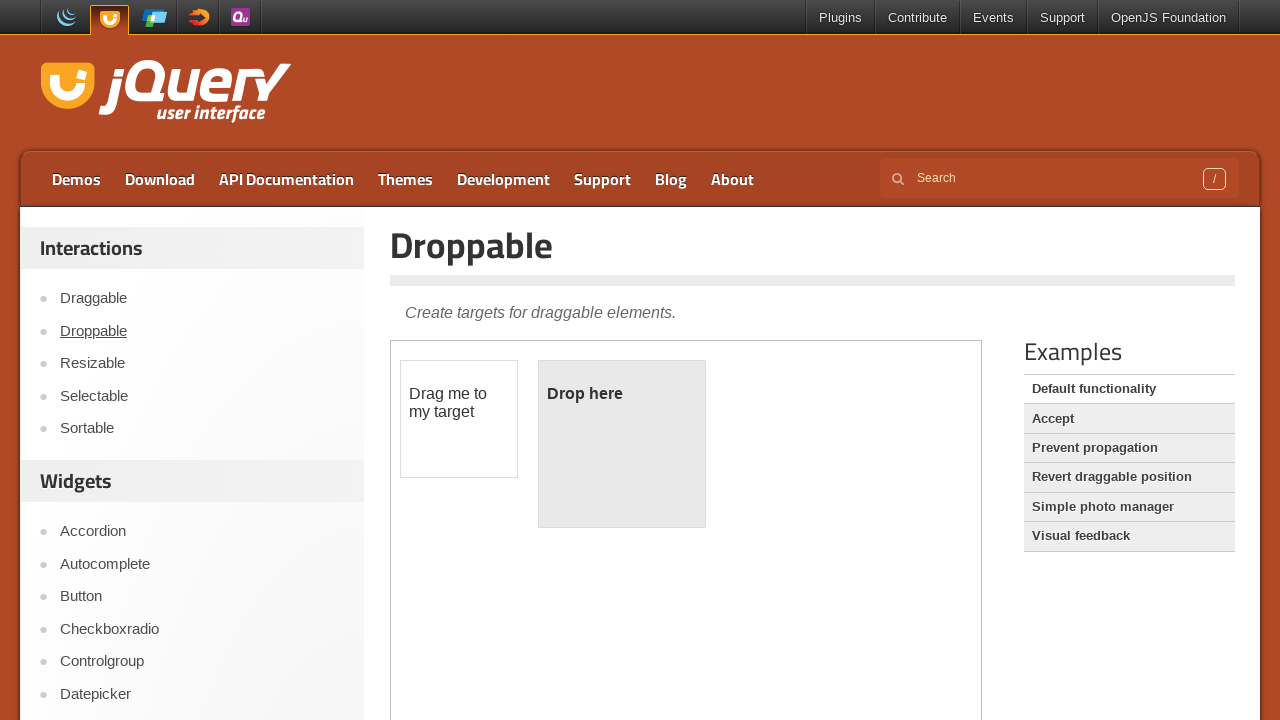